Tests an e-commerce site by adding multiple vegetable items to cart, proceeding to checkout, applying a promo code, and verifying the code was successfully applied

Starting URL: https://rahulshettyacademy.com/seleniumPractise/#/

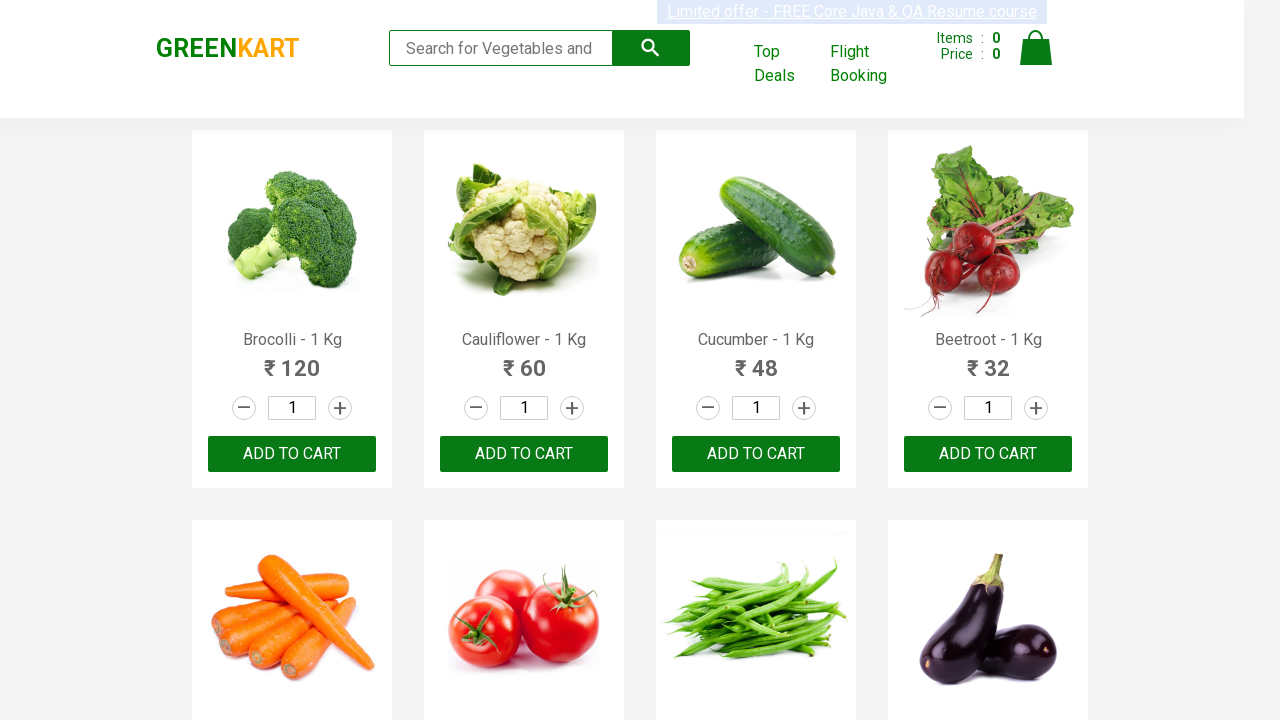

Waited 3 seconds for products to load
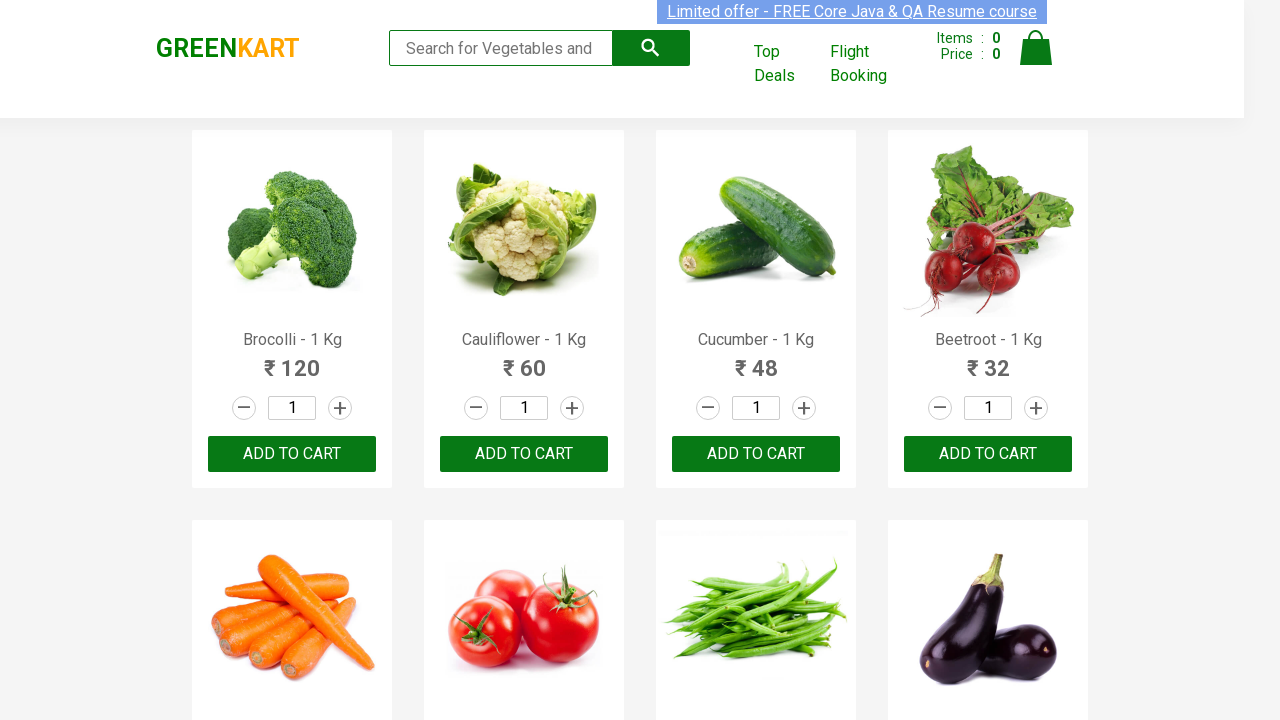

Located all product name elements
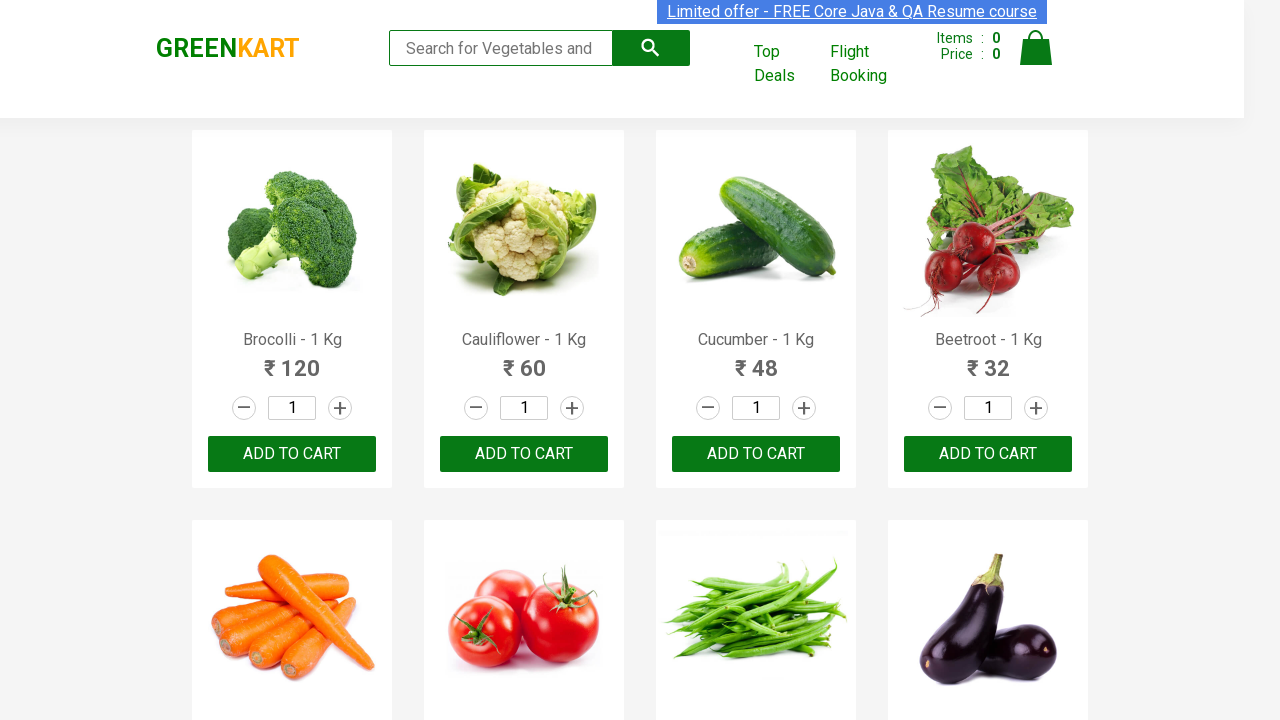

Added Brocolli to cart at (292, 454) on div.product-action button >> nth=0
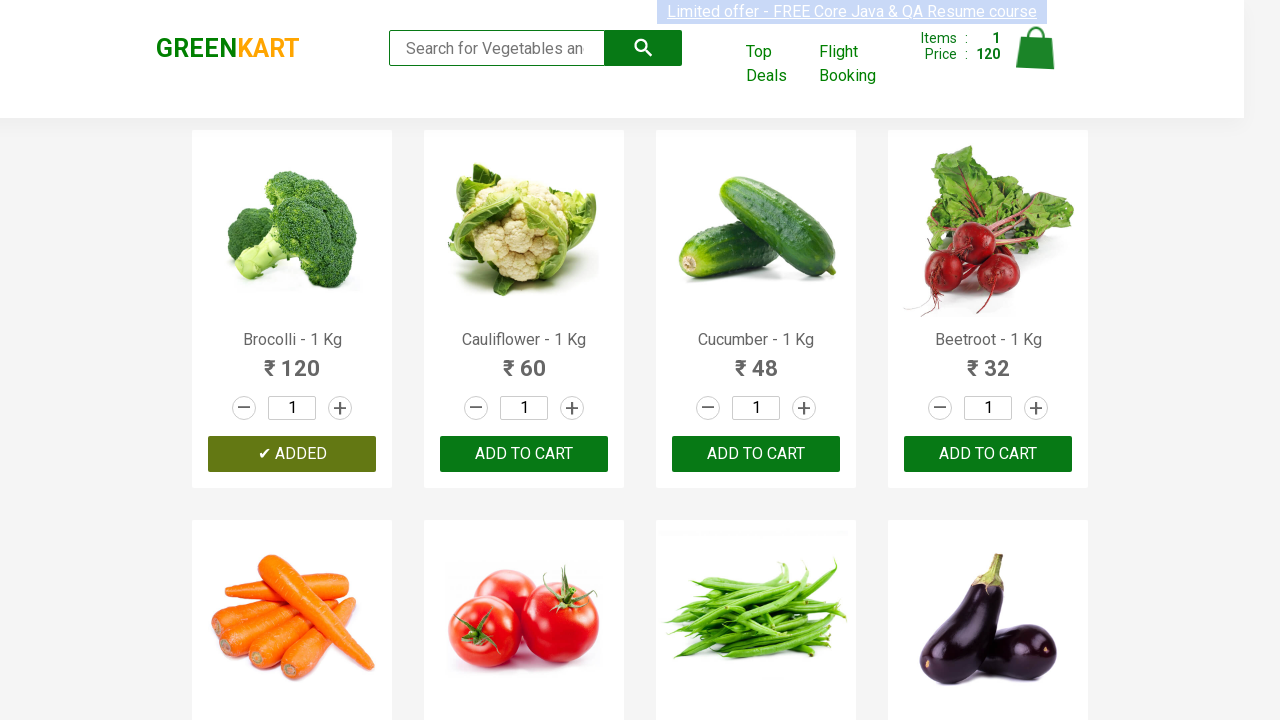

Added Cucumber to cart at (756, 454) on div.product-action button >> nth=2
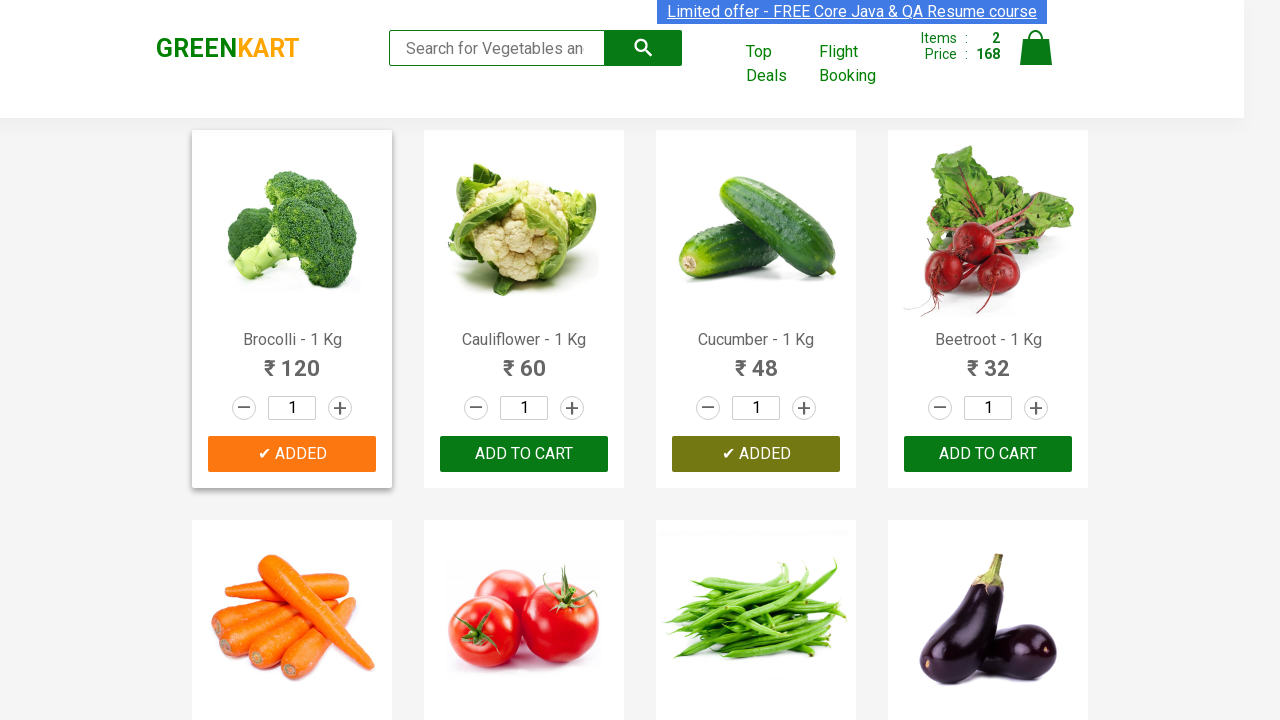

Added Tomato to cart at (524, 360) on div.product-action button >> nth=5
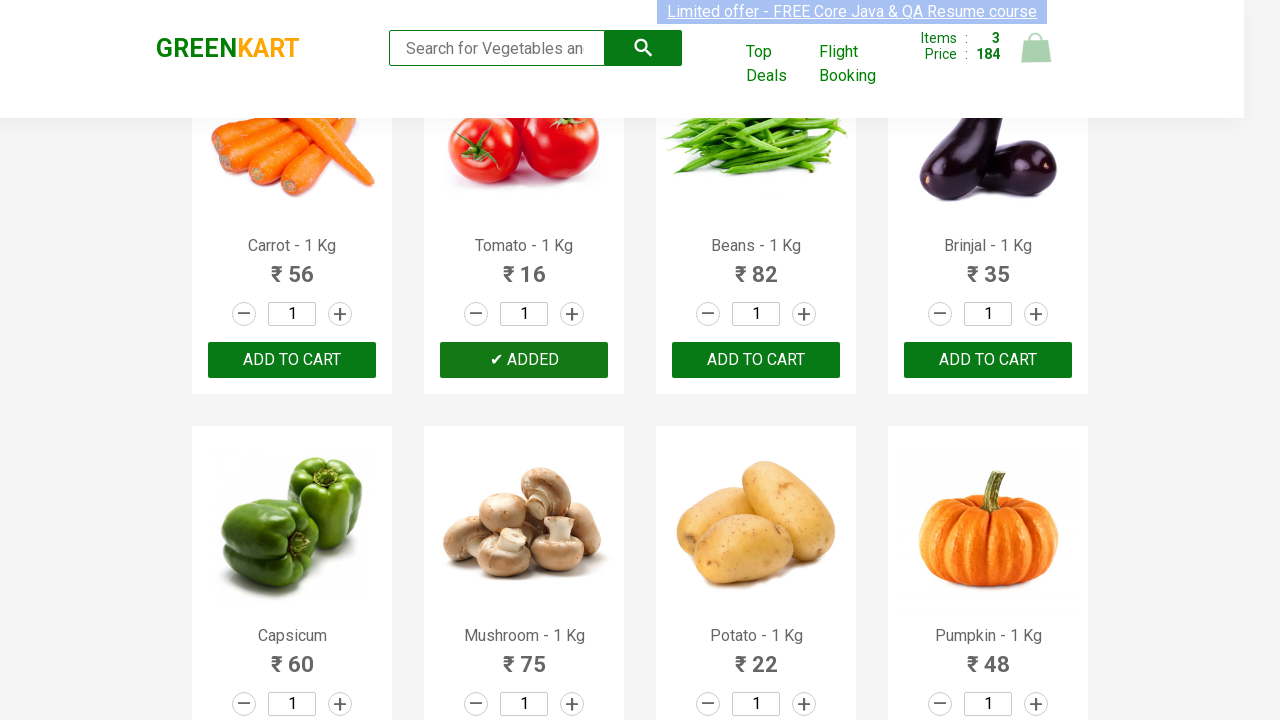

Added Beans to cart at (756, 360) on div.product-action button >> nth=6
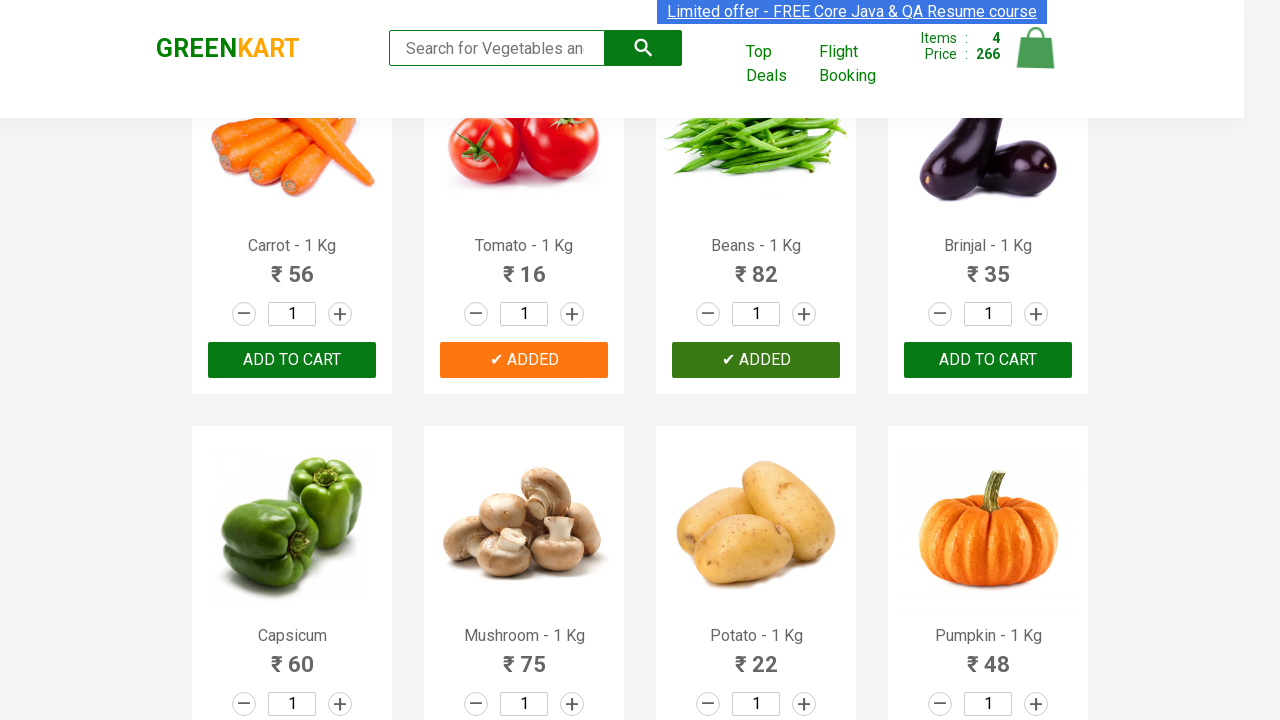

Added Apple to cart at (756, 360) on div.product-action button >> nth=14
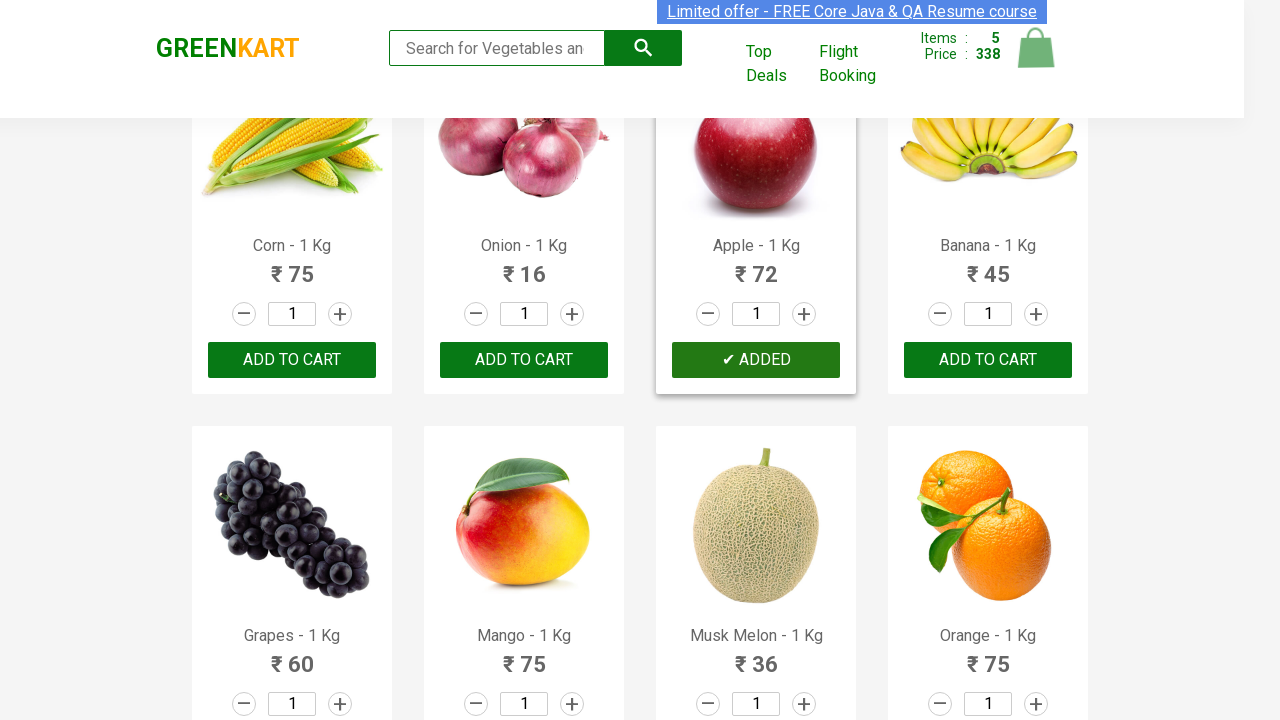

Clicked cart icon to view cart at (1036, 48) on a.cart-icon img
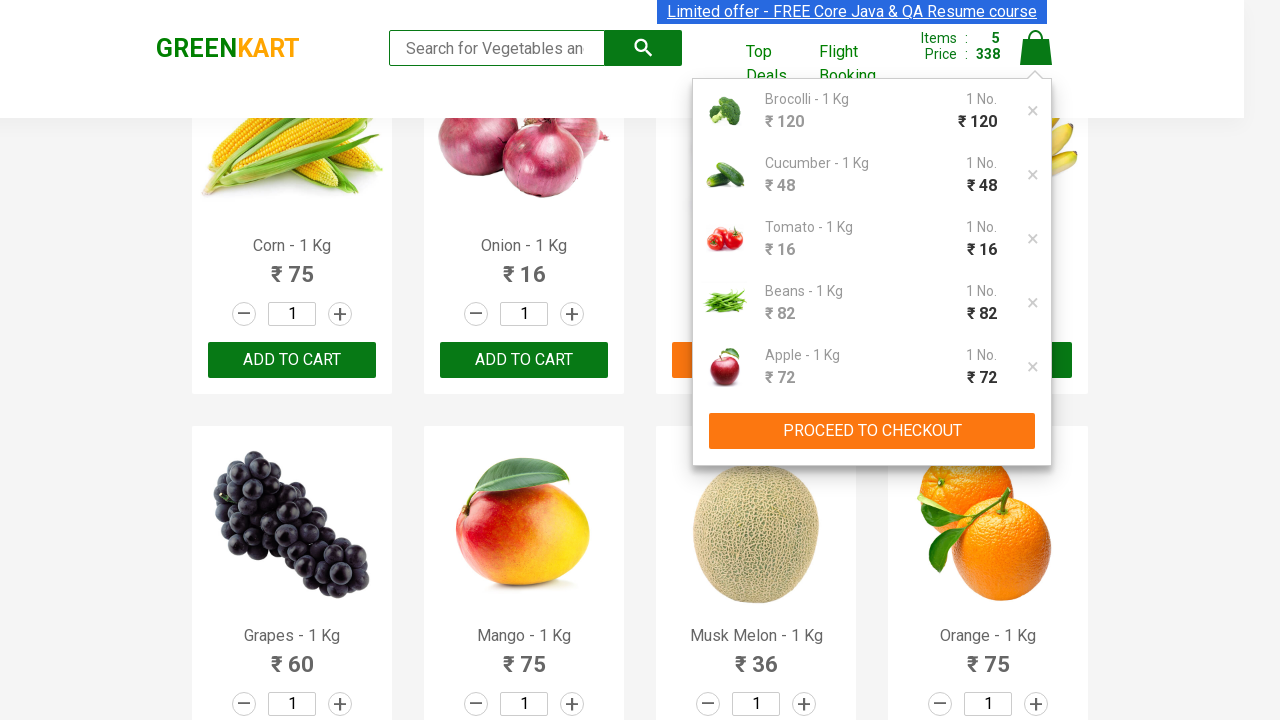

Clicked proceed to checkout button at (872, 431) on xpath=//button[text()='PROCEED TO CHECKOUT']
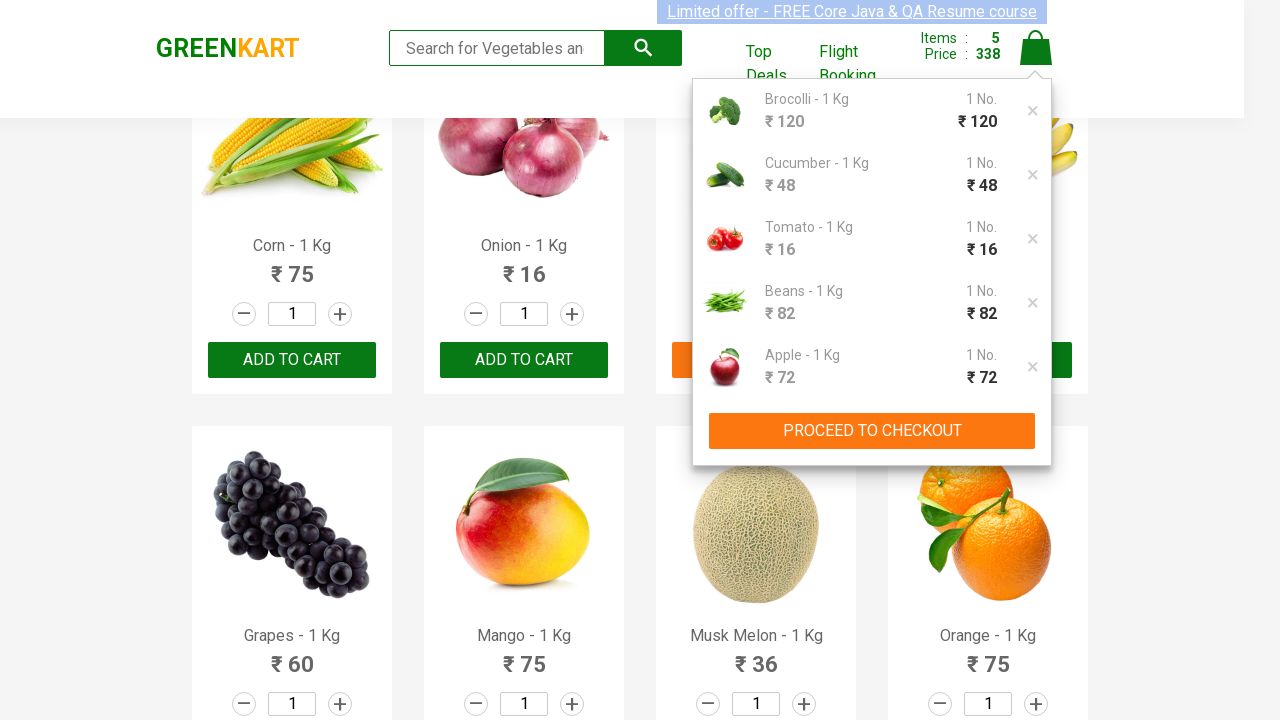

Promo code input field became visible
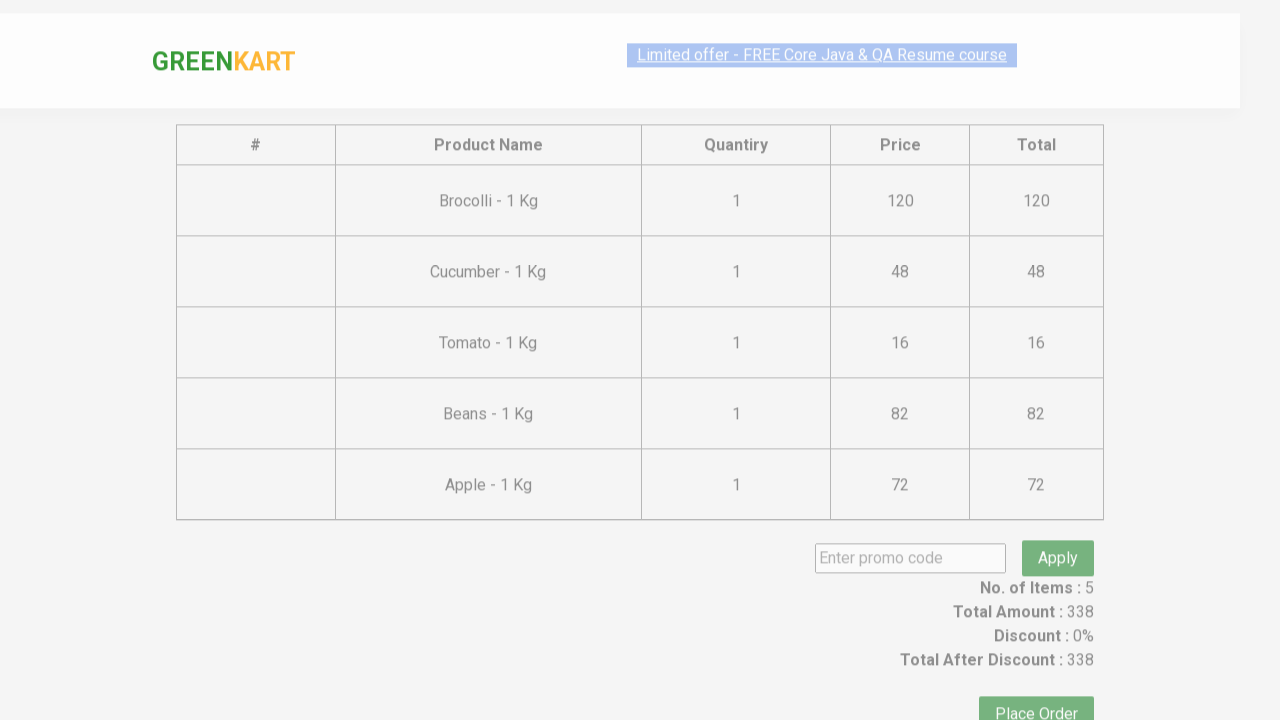

Entered promo code 'rahulshettyacademy' on input.promoCode
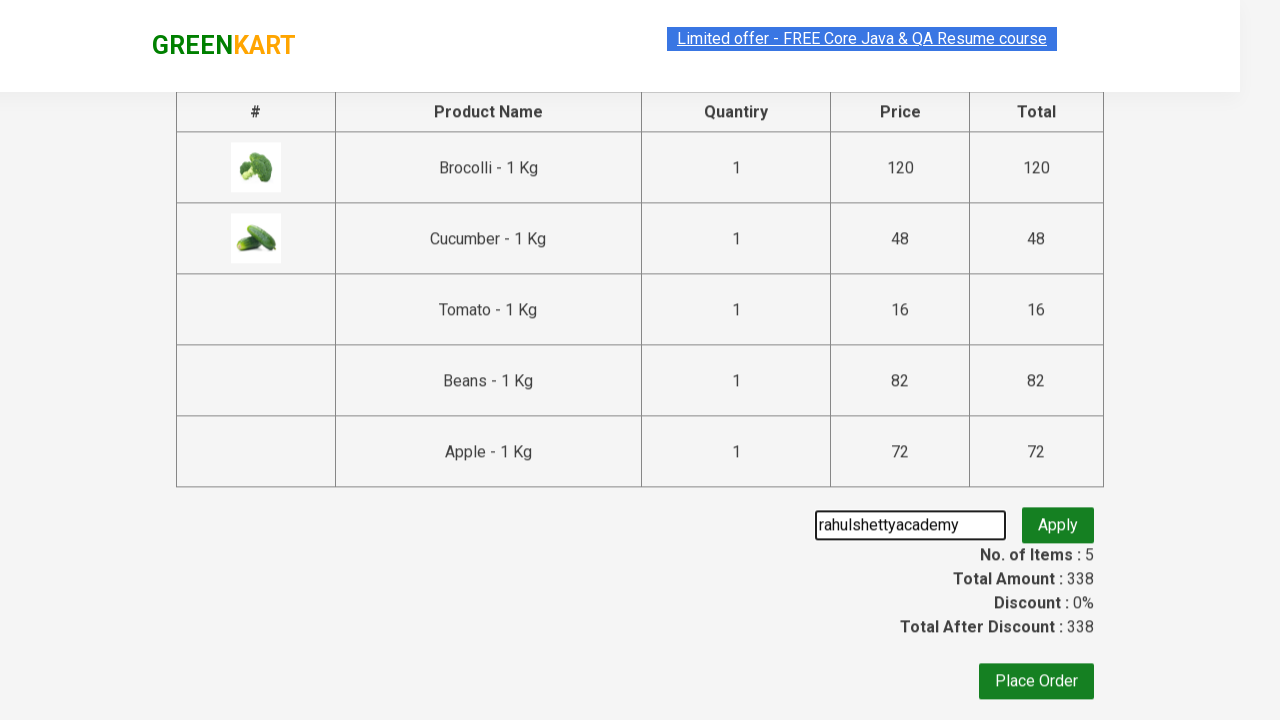

Clicked apply promo button at (1058, 530) on button.promoBtn
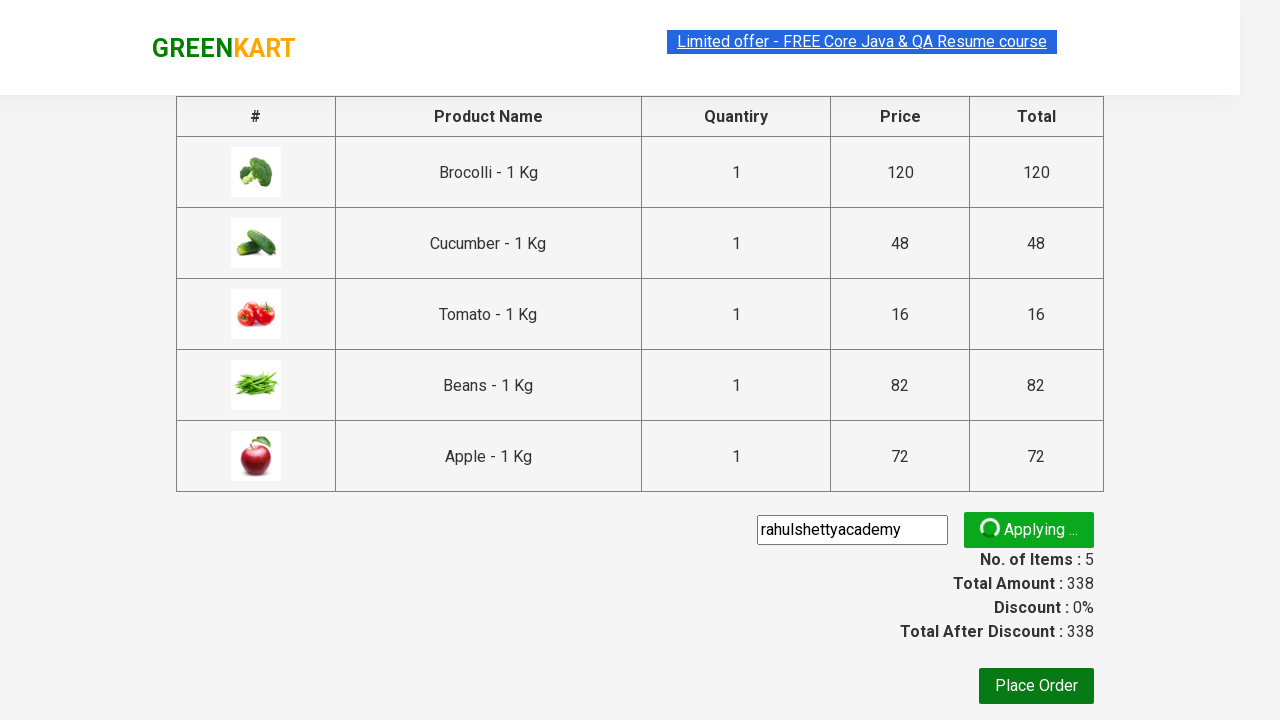

Promo confirmation message appeared
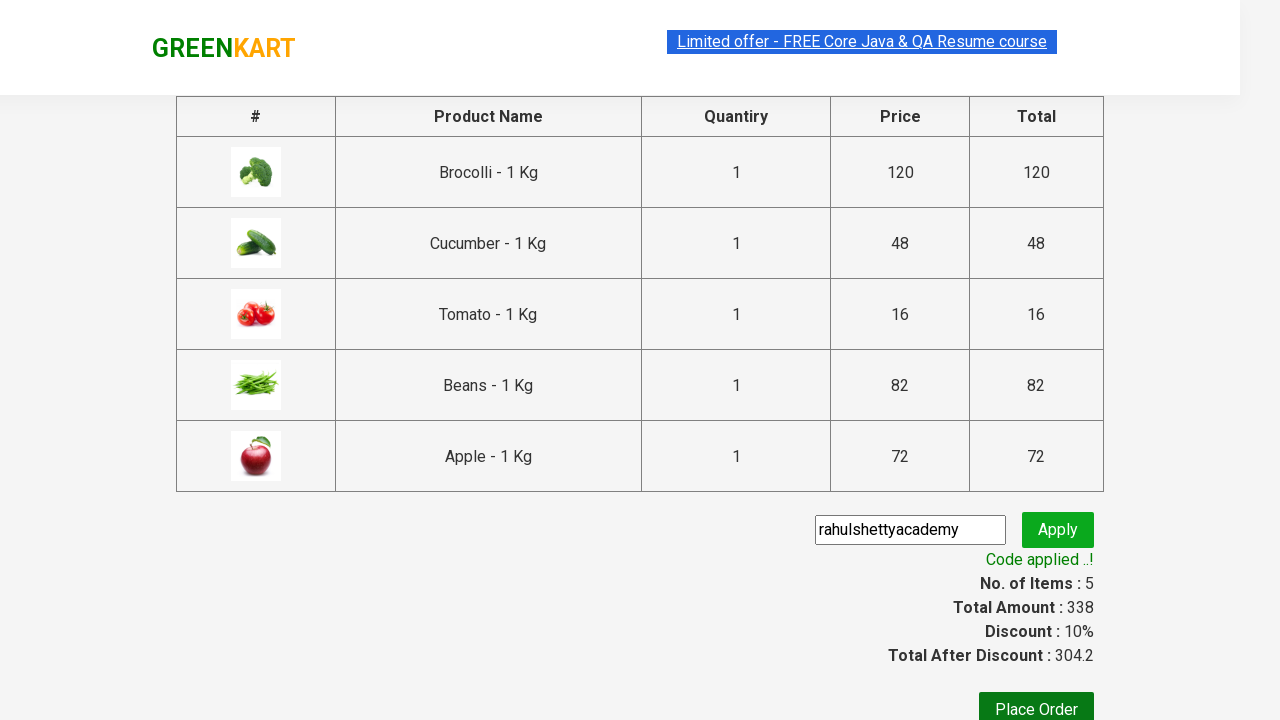

Verified promo code was successfully applied
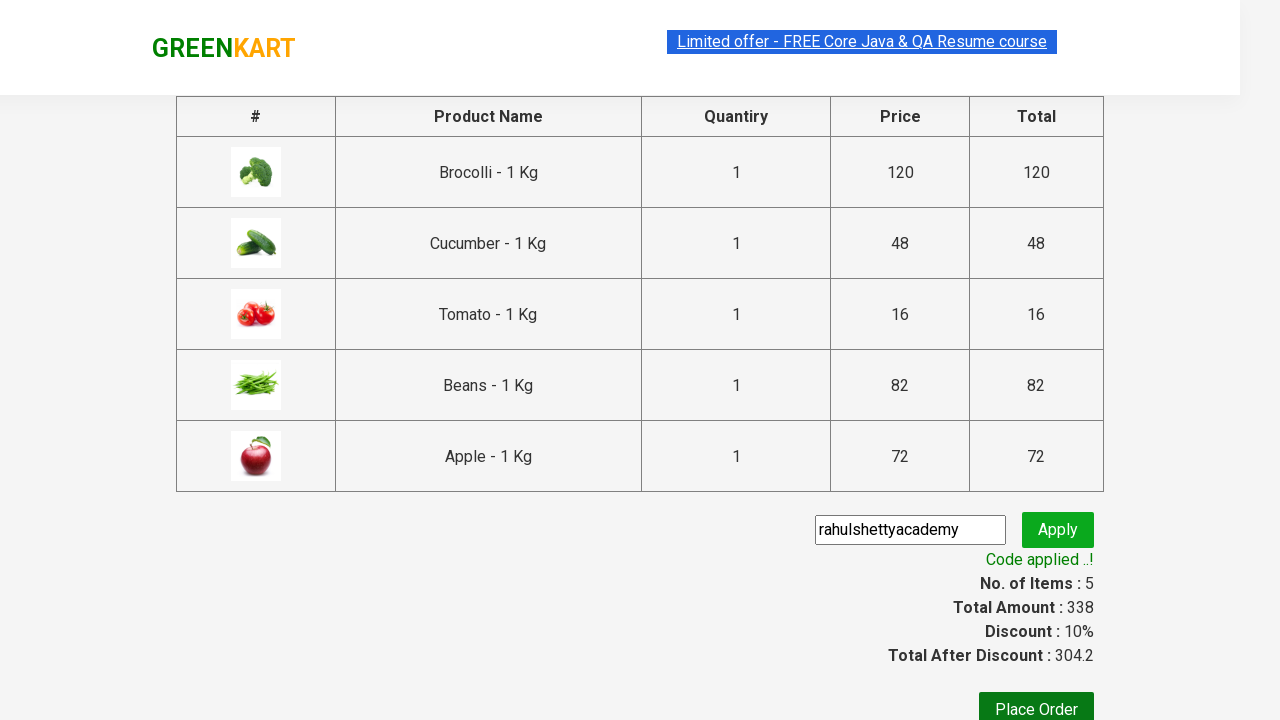

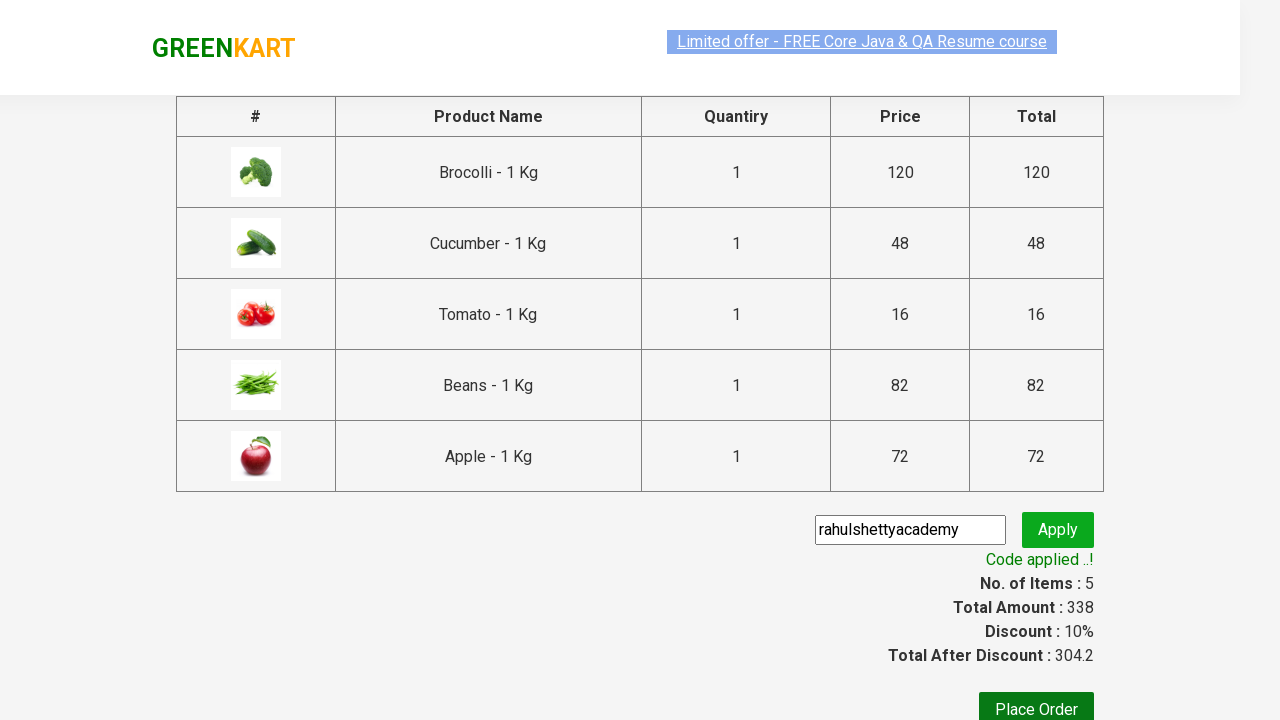